Tests the search functionality on Google Developers website by typing a keyword, pressing Enter, and verifying that 10 search results are displayed using Puppeteer-style approach.

Starting URL: https://developers.google.com/web

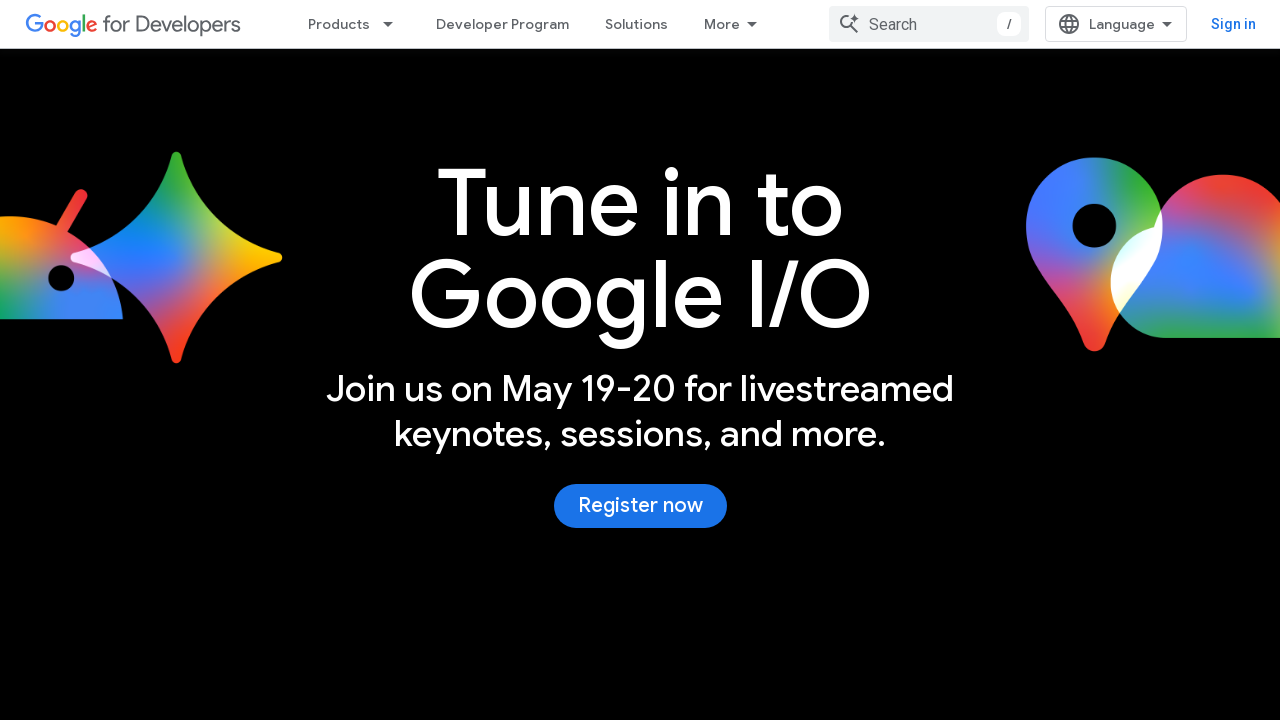

Waited for page to load (network idle)
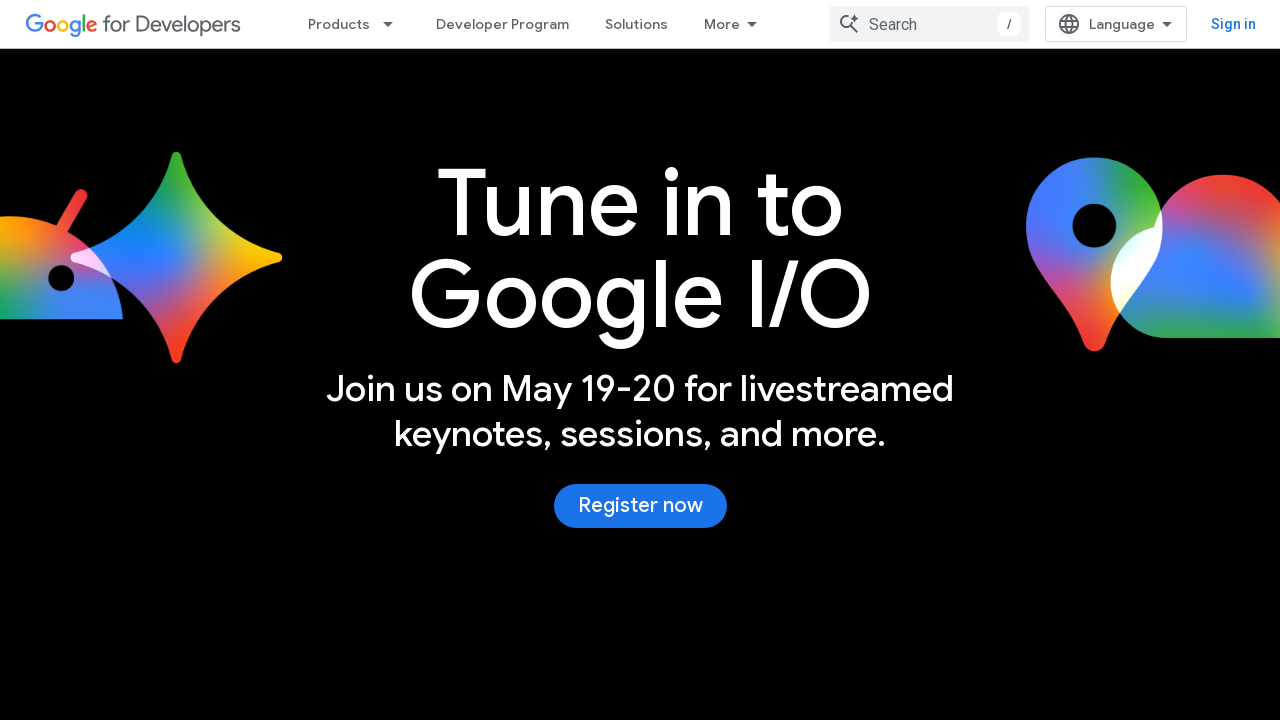

Typed 'accessibility' keyword into search field on .devsite-search-field
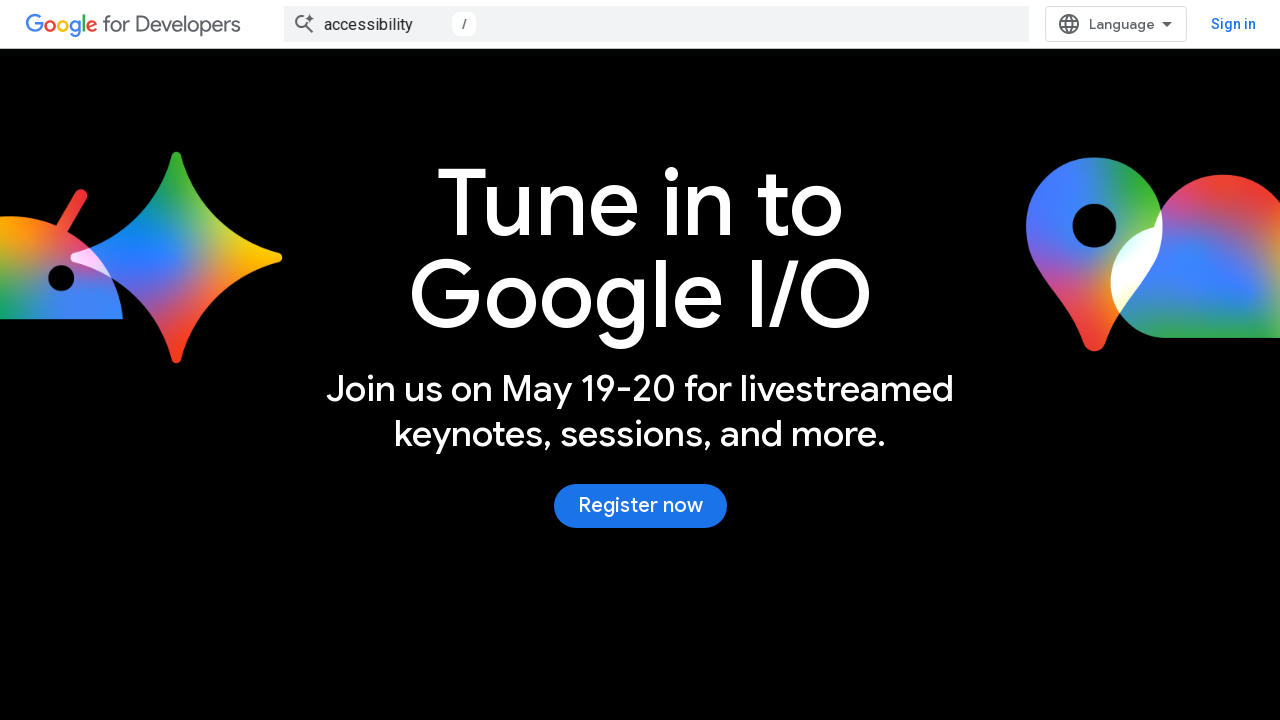

Pressed Enter to submit search
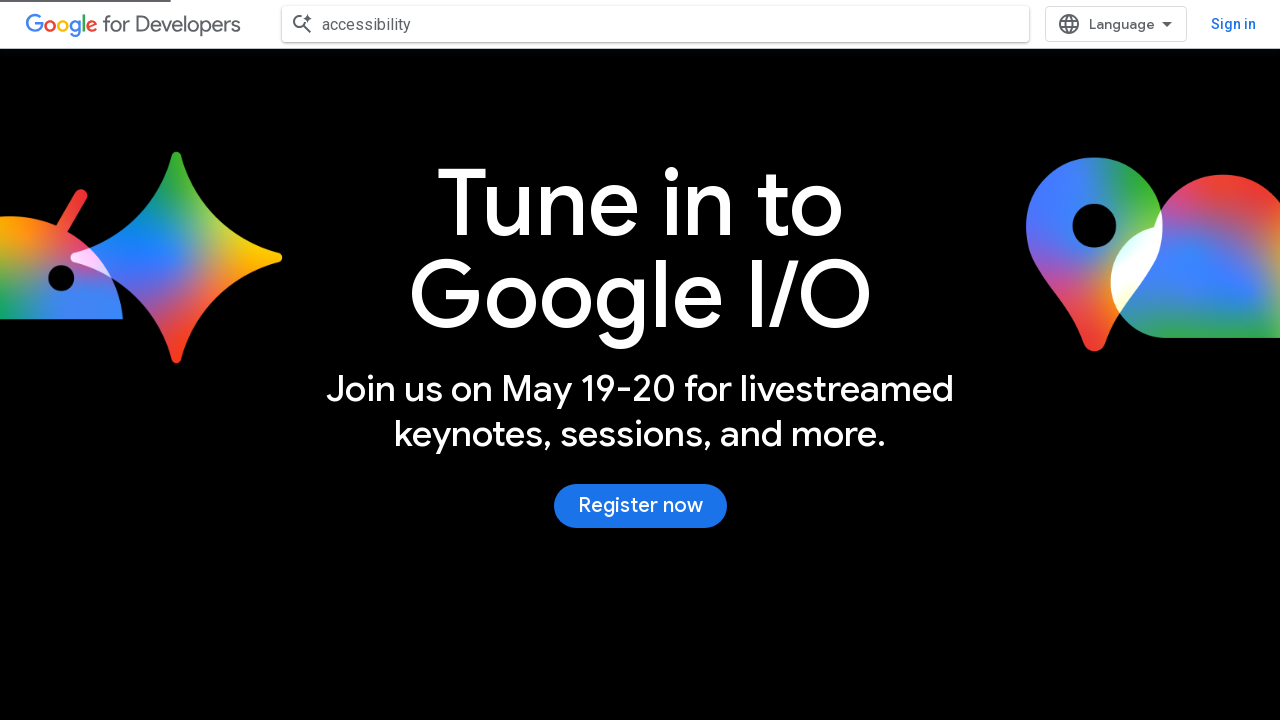

Search results page loaded and results displayed
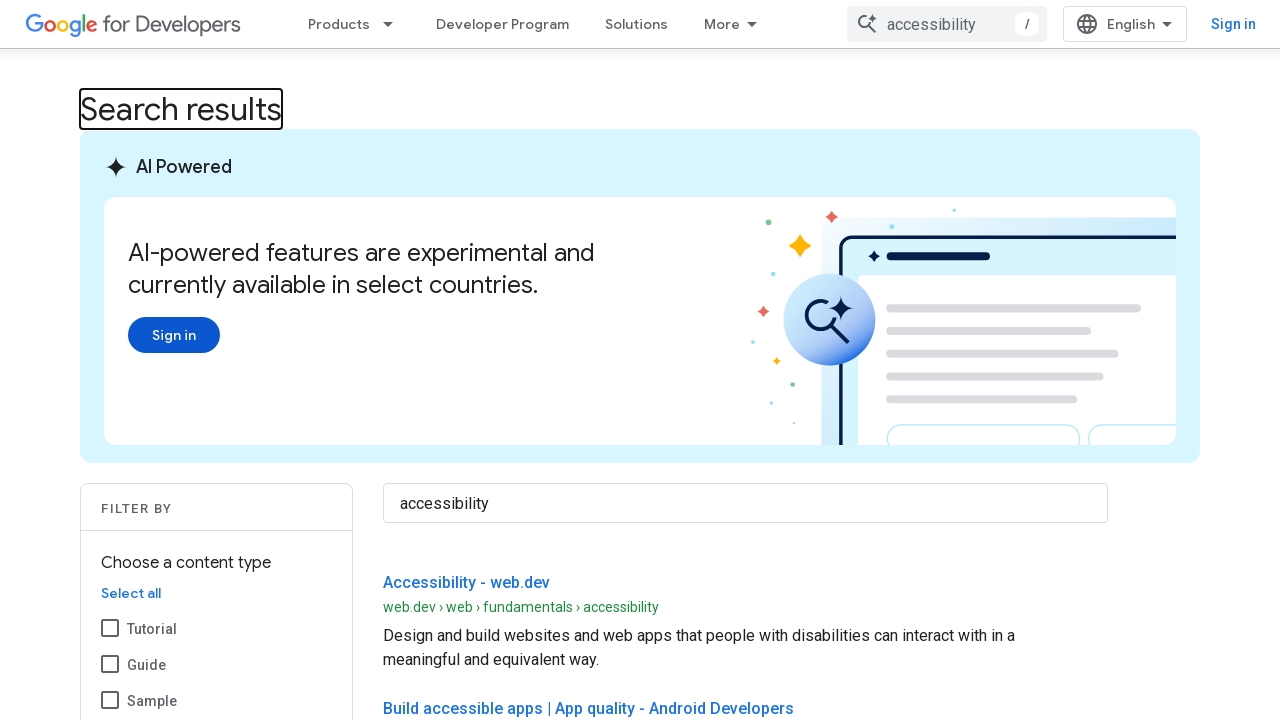

Verified 10 search results are displayed
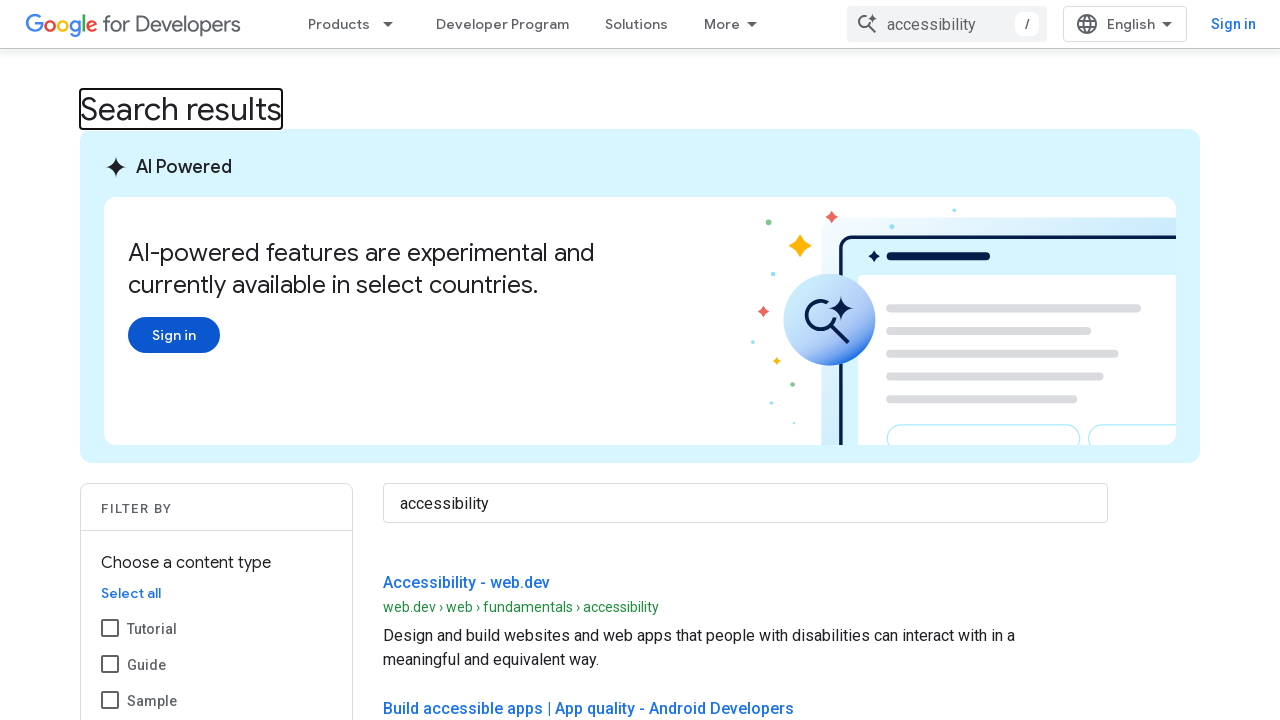

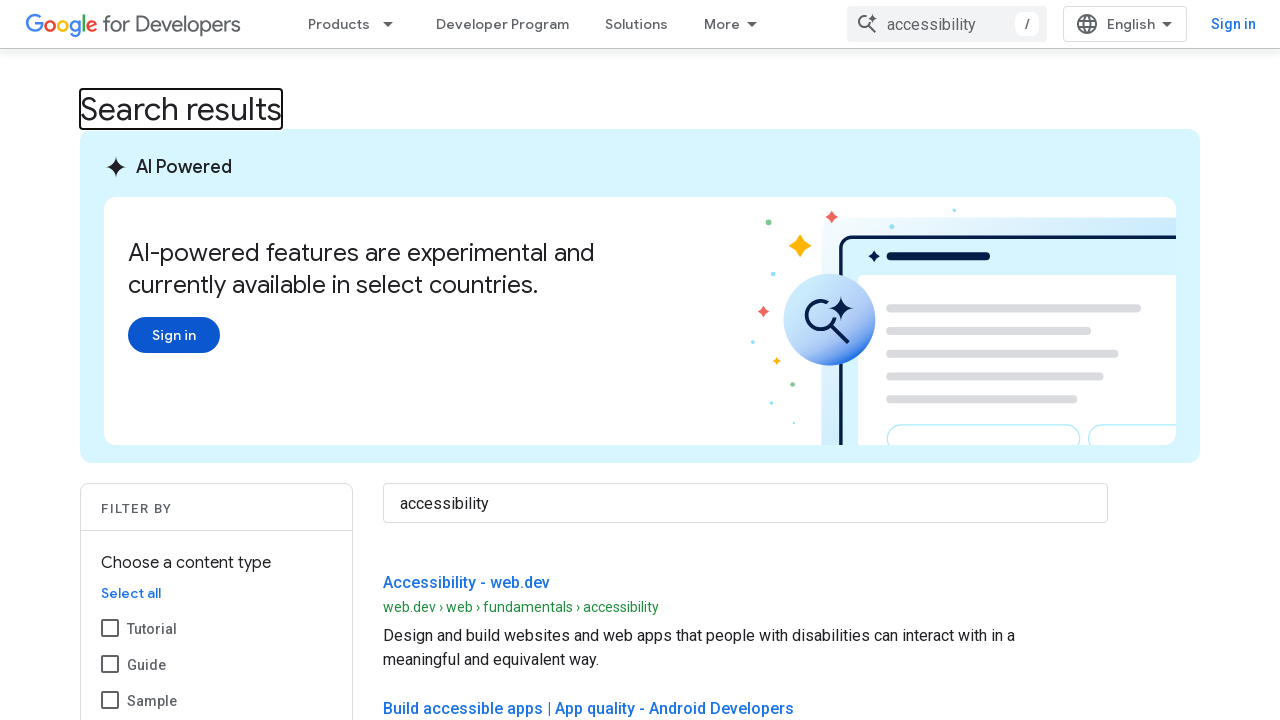